Tests dropdown menu functionality by selecting values from a country dropdown using both value attribute and visible text methods

Starting URL: https://www.globalsqa.com/demo-site/select-dropdown-menu/

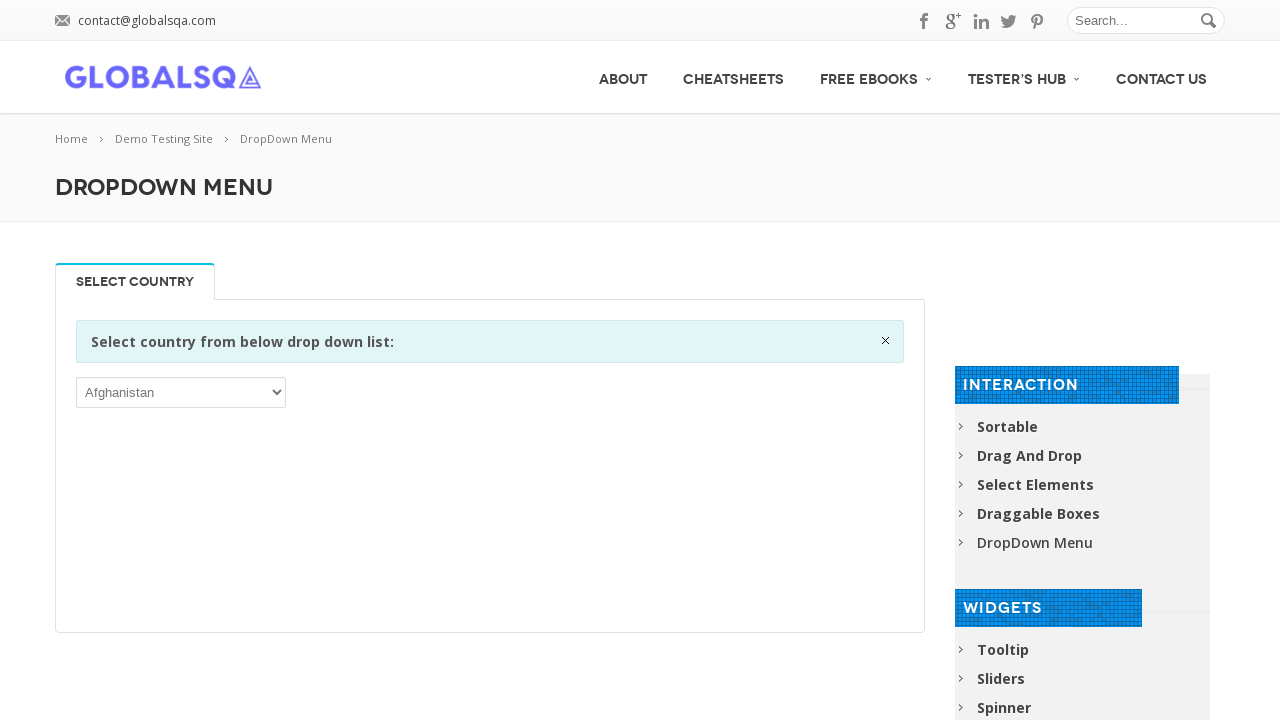

Selected Bangladesh from dropdown using value attribute 'BGD' on //div[@class='single_tab_div resp-tab-content resp-tab-content-active']//p//sele
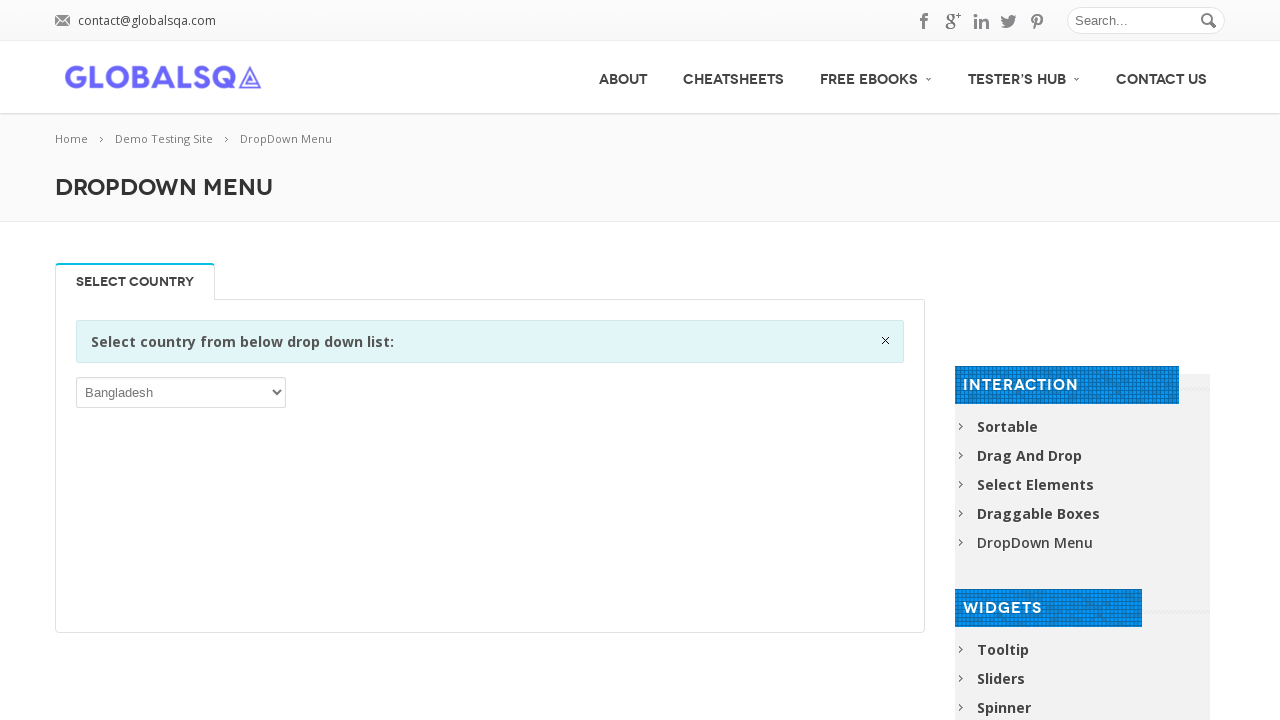

Selected Brazil from dropdown using visible text label on //div[@class='single_tab_div resp-tab-content resp-tab-content-active']//p//sele
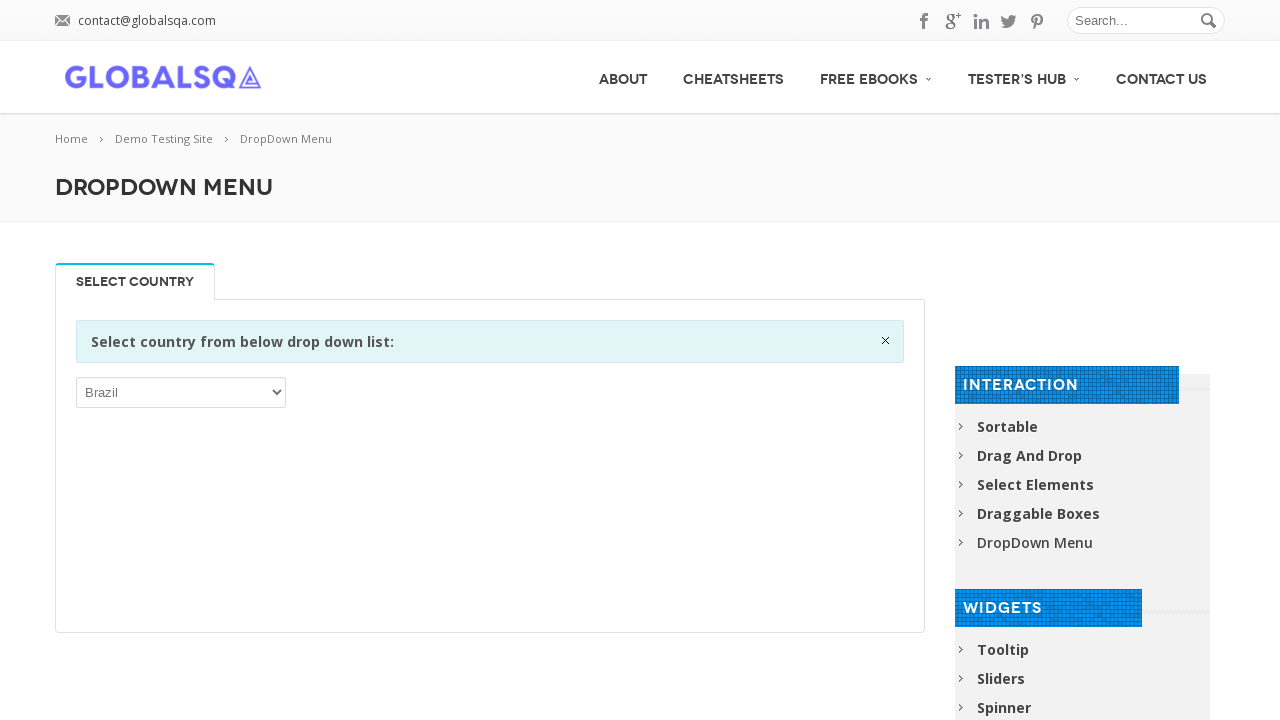

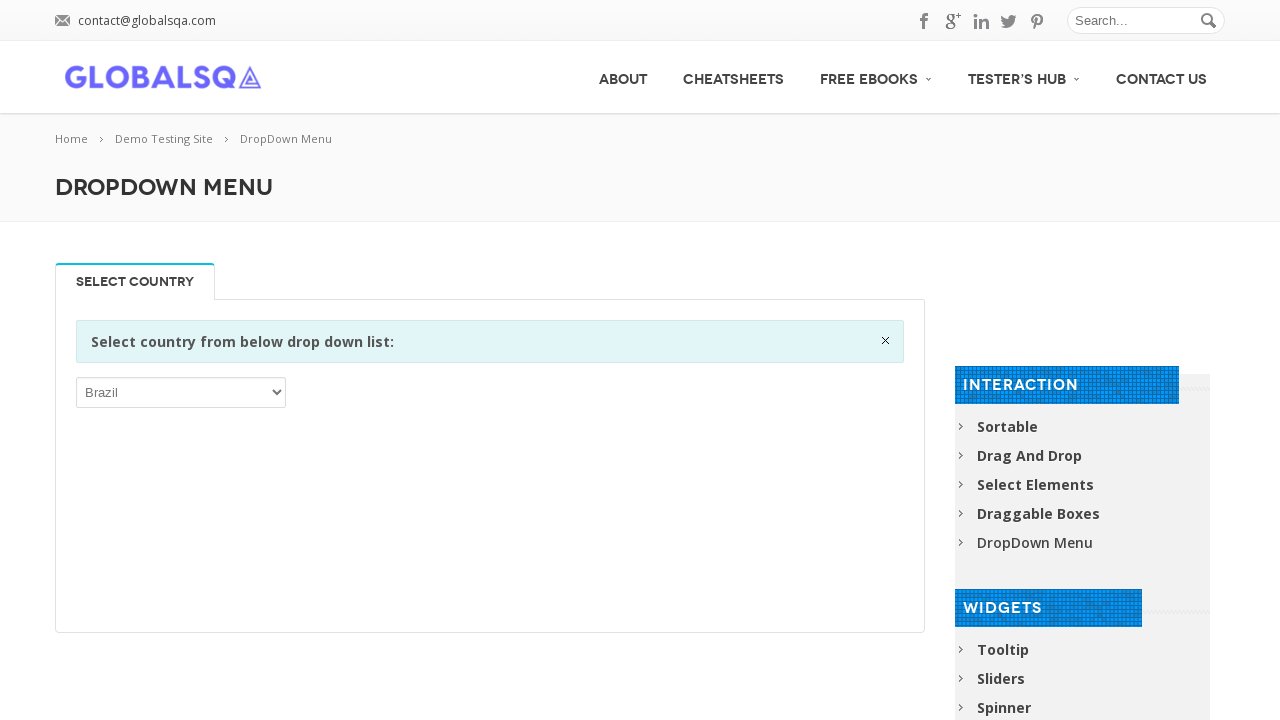